Tests a signup form by filling in first name, last name, and email fields, then submitting the form

Starting URL: https://secure-retreat-92358.herokuapp.com/

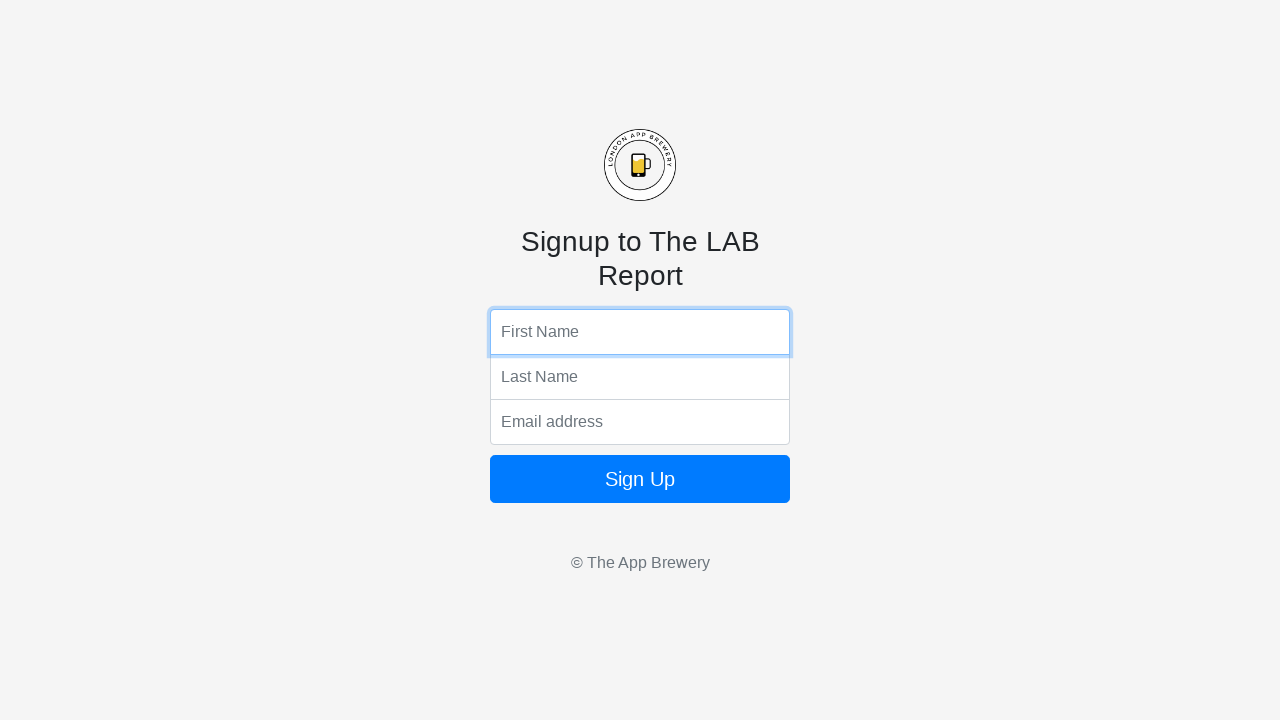

Filled first name field with 'Jordan' on input[name='fName']
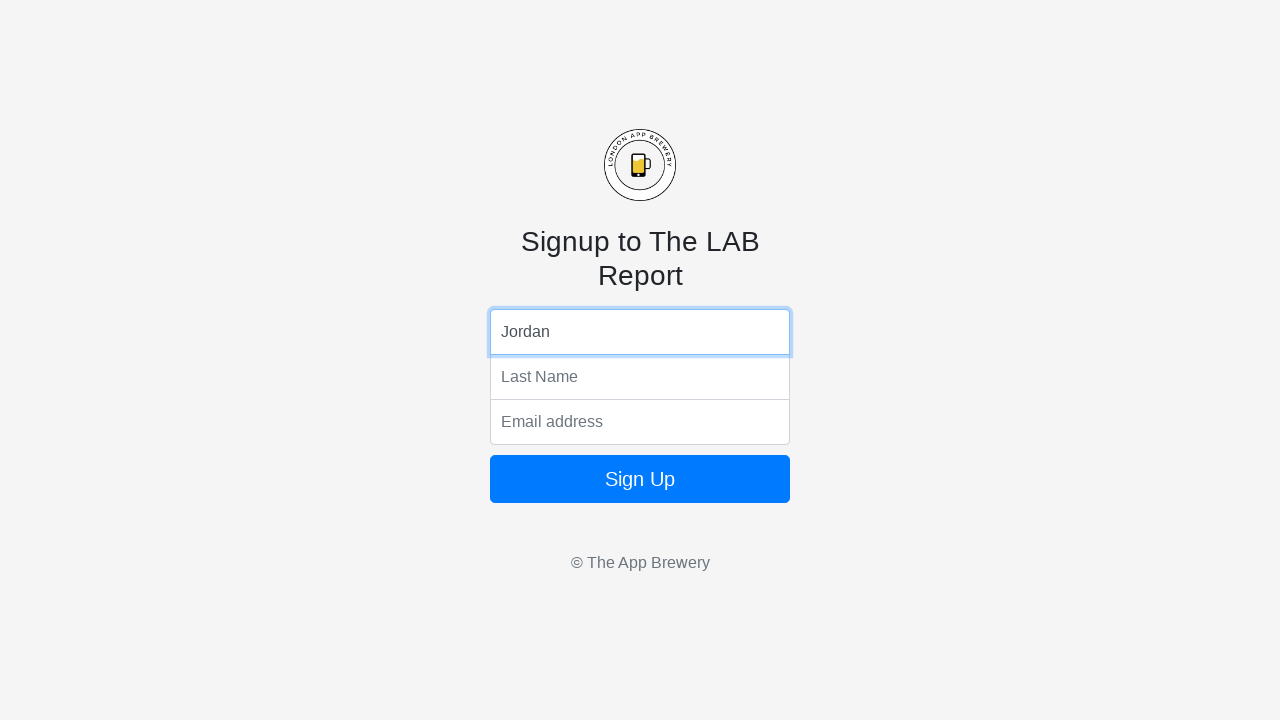

Filled last name field with 'Gans' on input[name='lName']
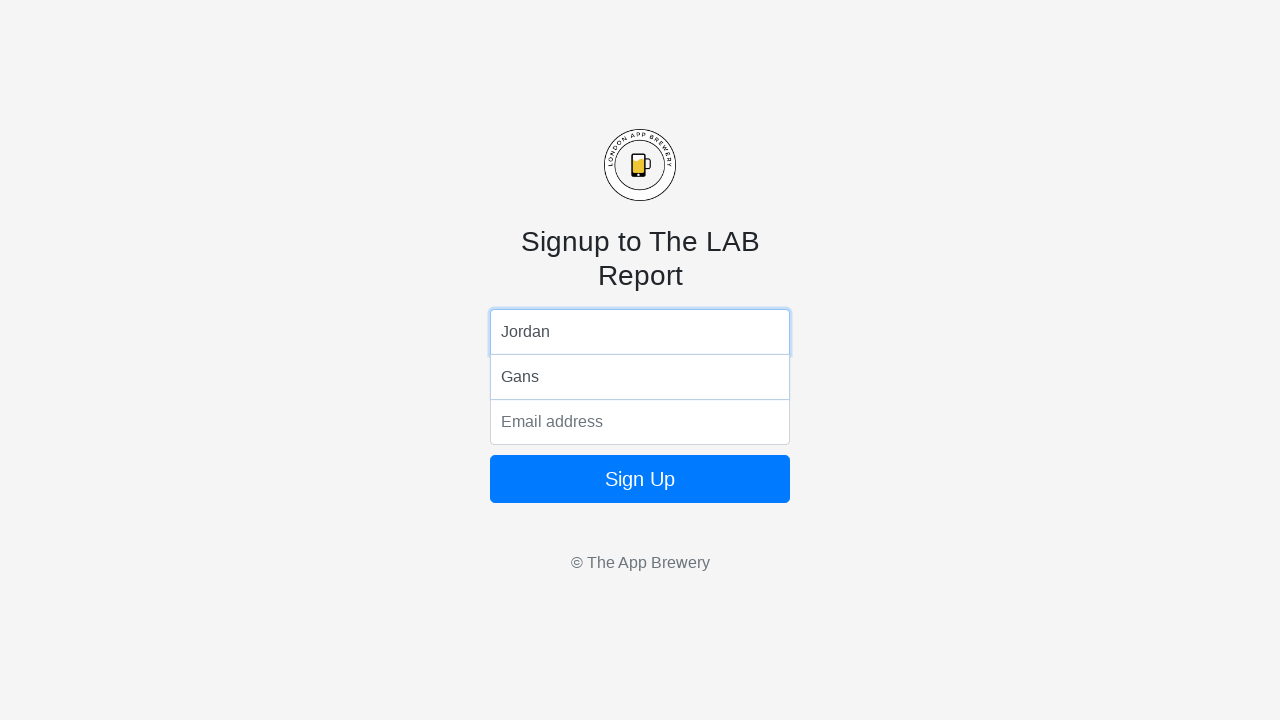

Filled email field with 'testuser@example.com' on input[name='email']
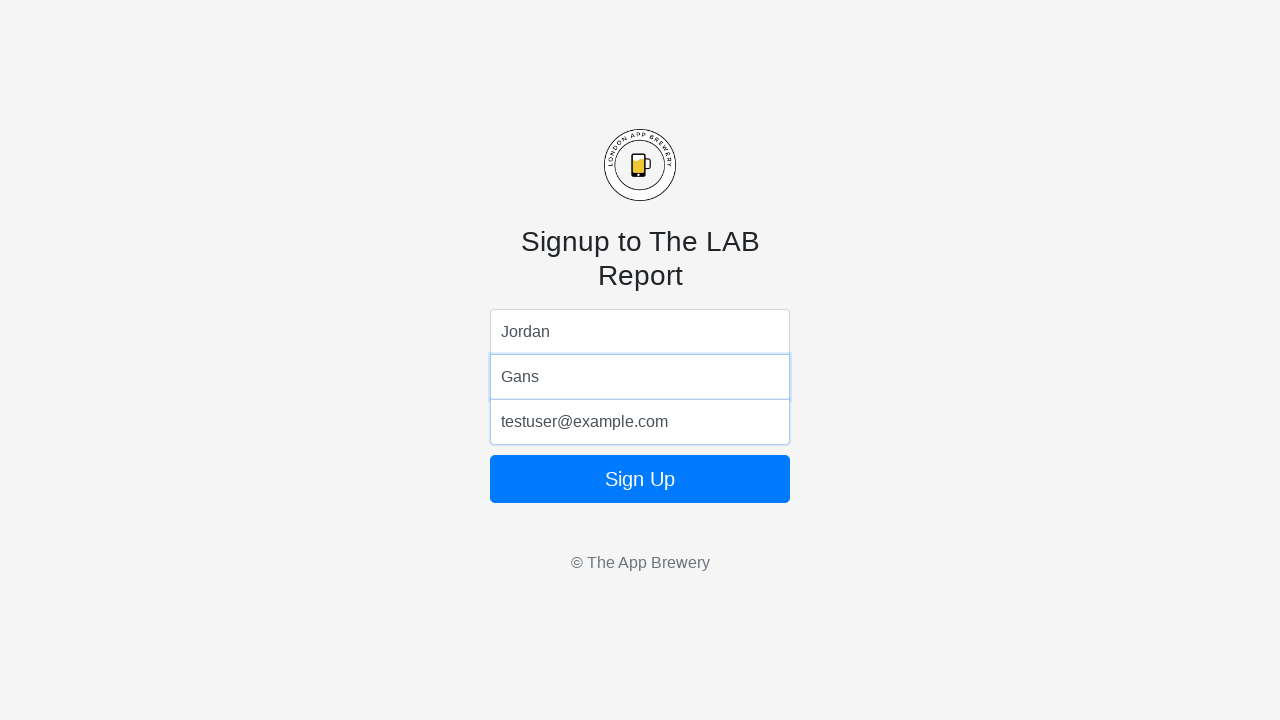

Clicked form submit button at (640, 479) on form button
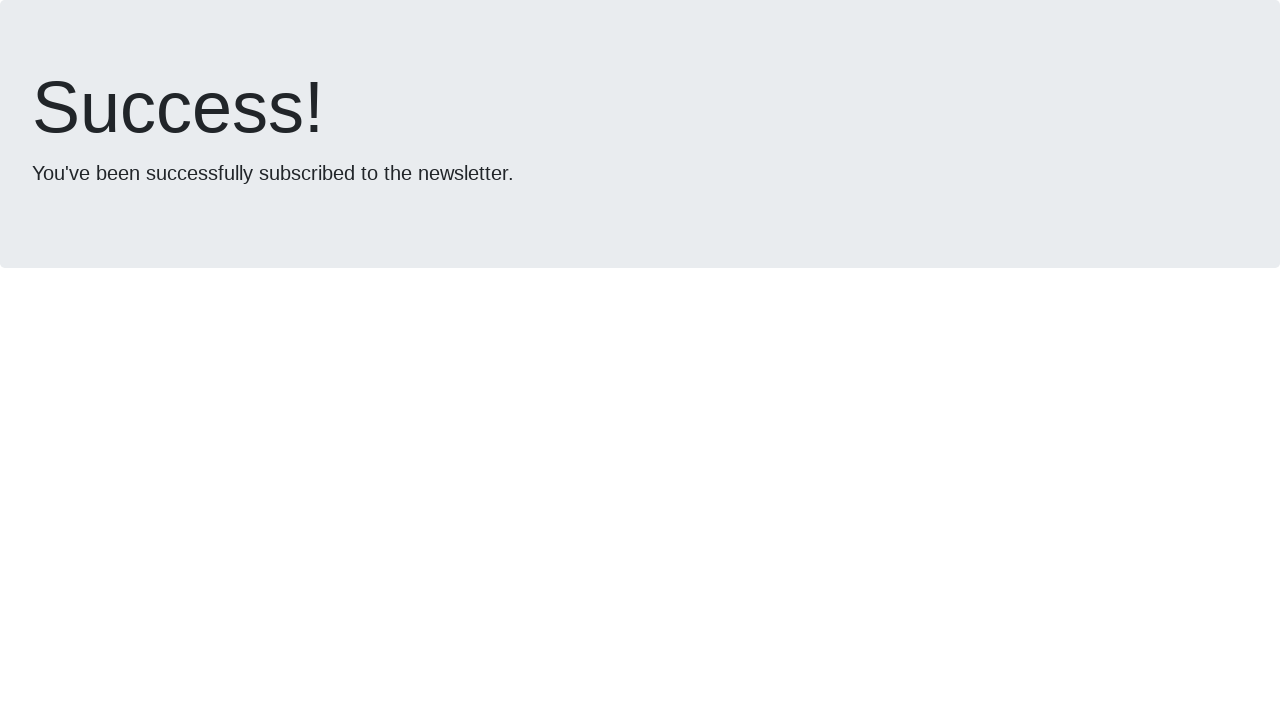

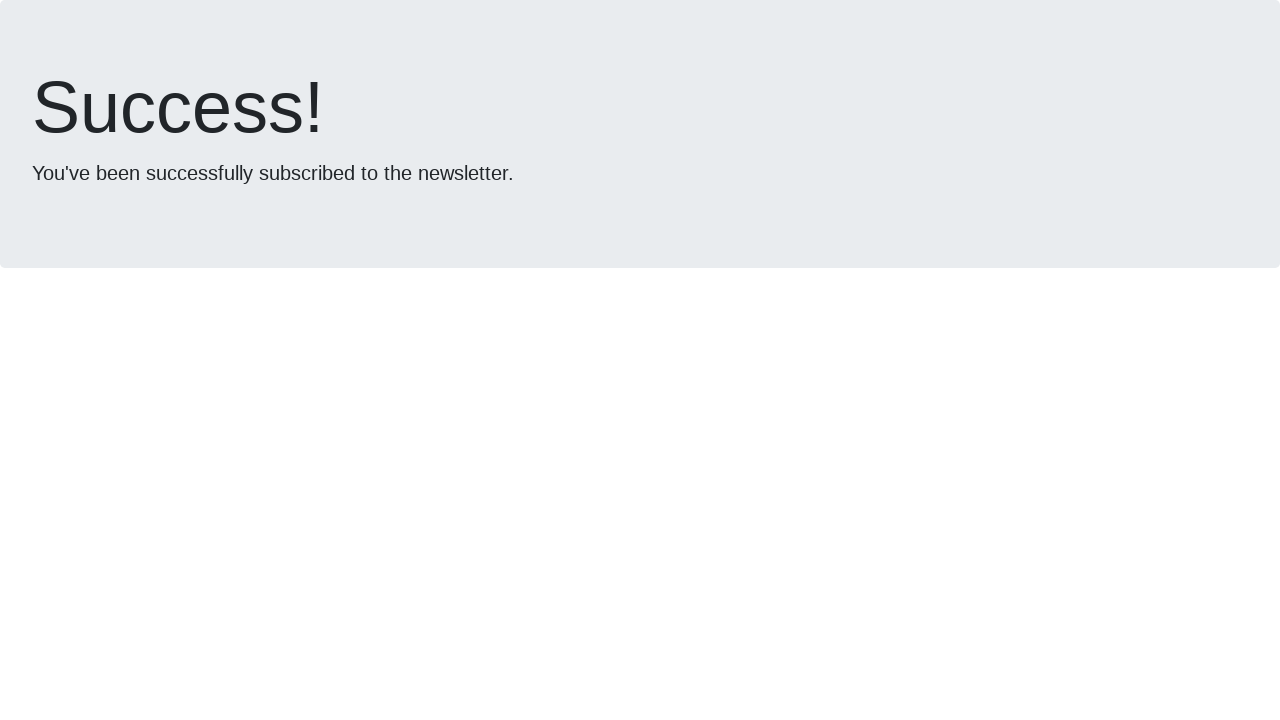